Tests iframe handling by switching to a frame, entering text in a textbox within the frame, then switching back to default content and hovering over a menu element

Starting URL: https://demo.automationtesting.in/Frames.html

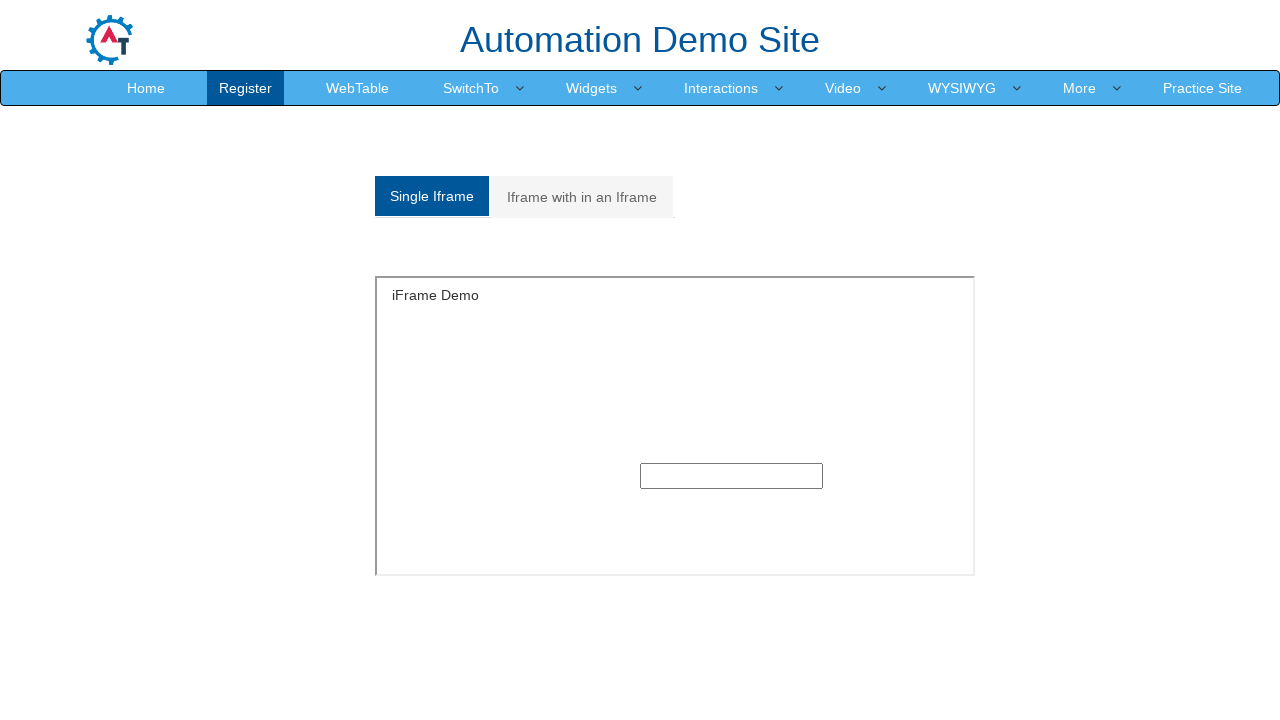

Located iframe with id 'singleframe'
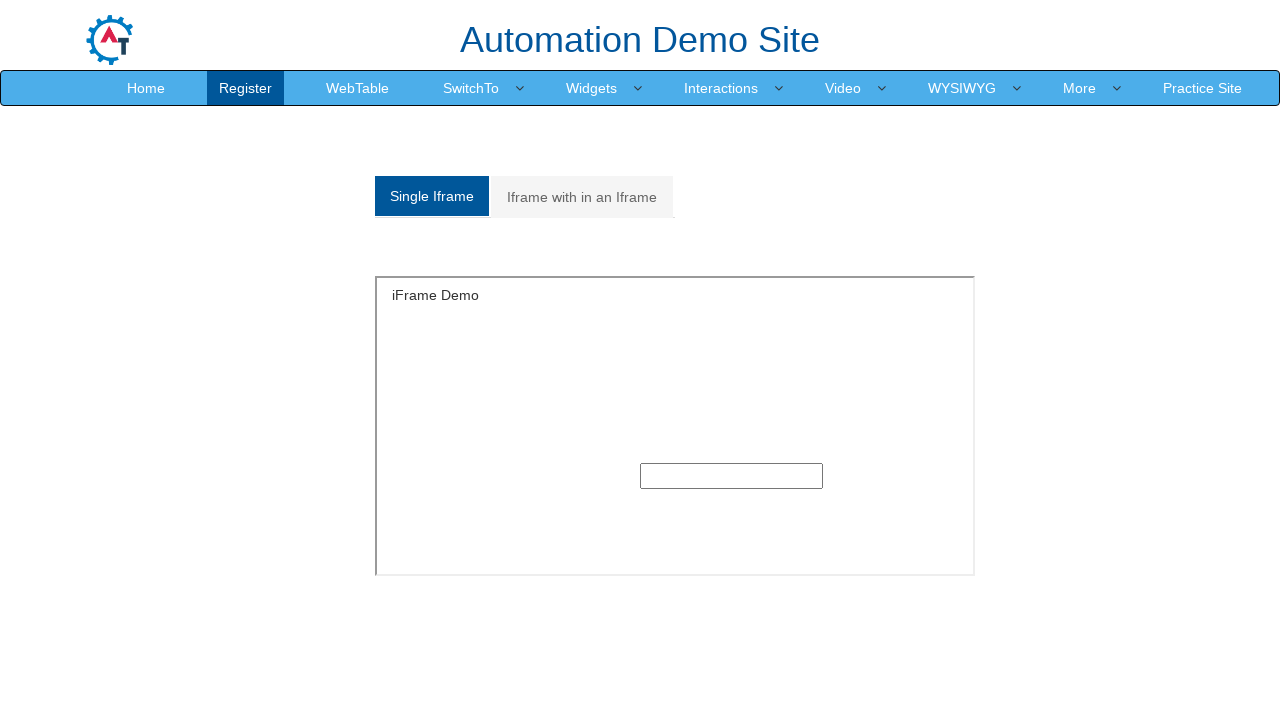

Filled textbox within iframe with 'test test test' on xpath=//iframe[@id='singleframe'] >> internal:control=enter-frame >> xpath=//inp
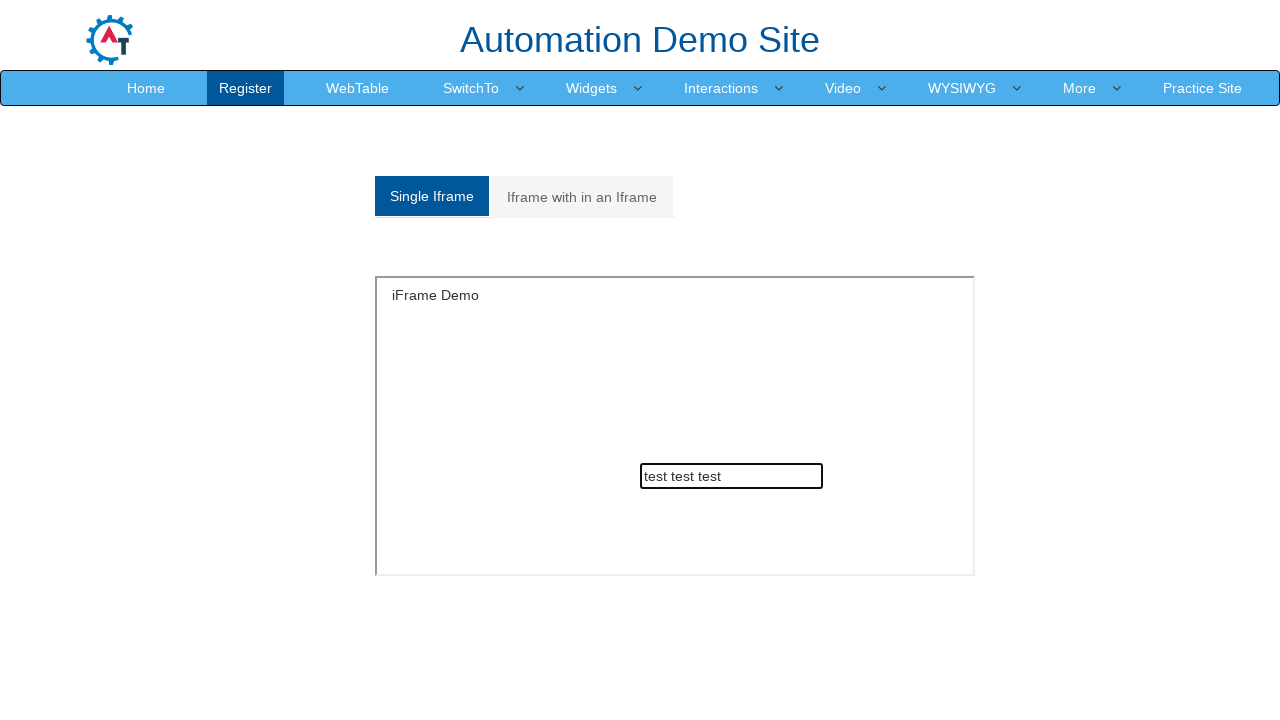

Hovered over 'SwitchTo' menu option on main page at (471, 88) on xpath=//a[text()='SwitchTo']
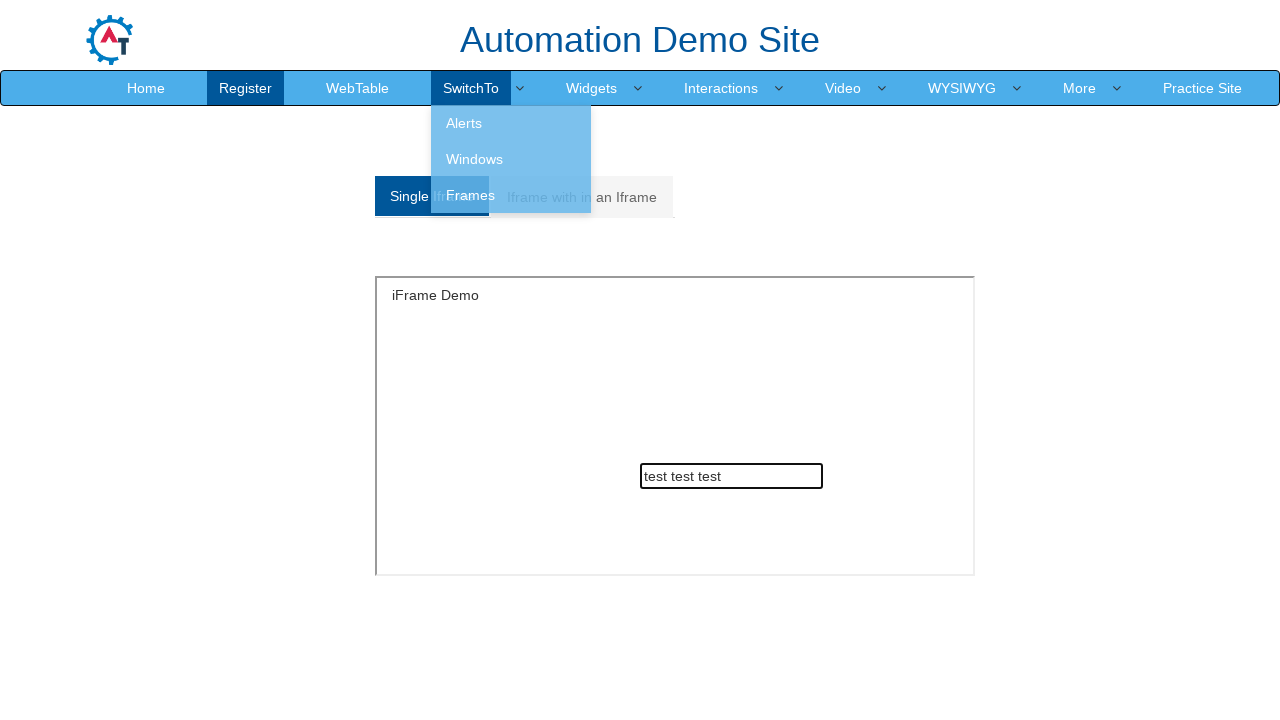

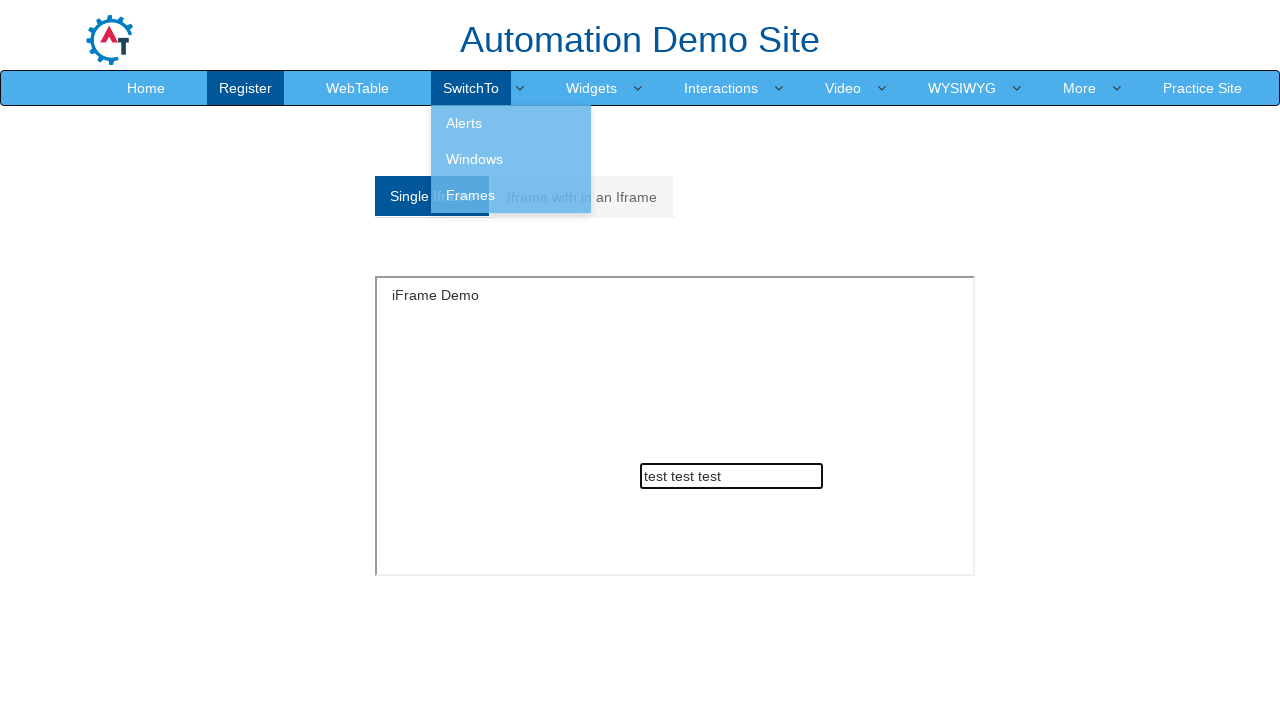